Tests jQuery UI interaction components including Draggable, Droppable, Resizable, Selectable, and Sortable by performing drag-and-drop, resize, and selection operations within iframes.

Starting URL: http://jqueryui.com/

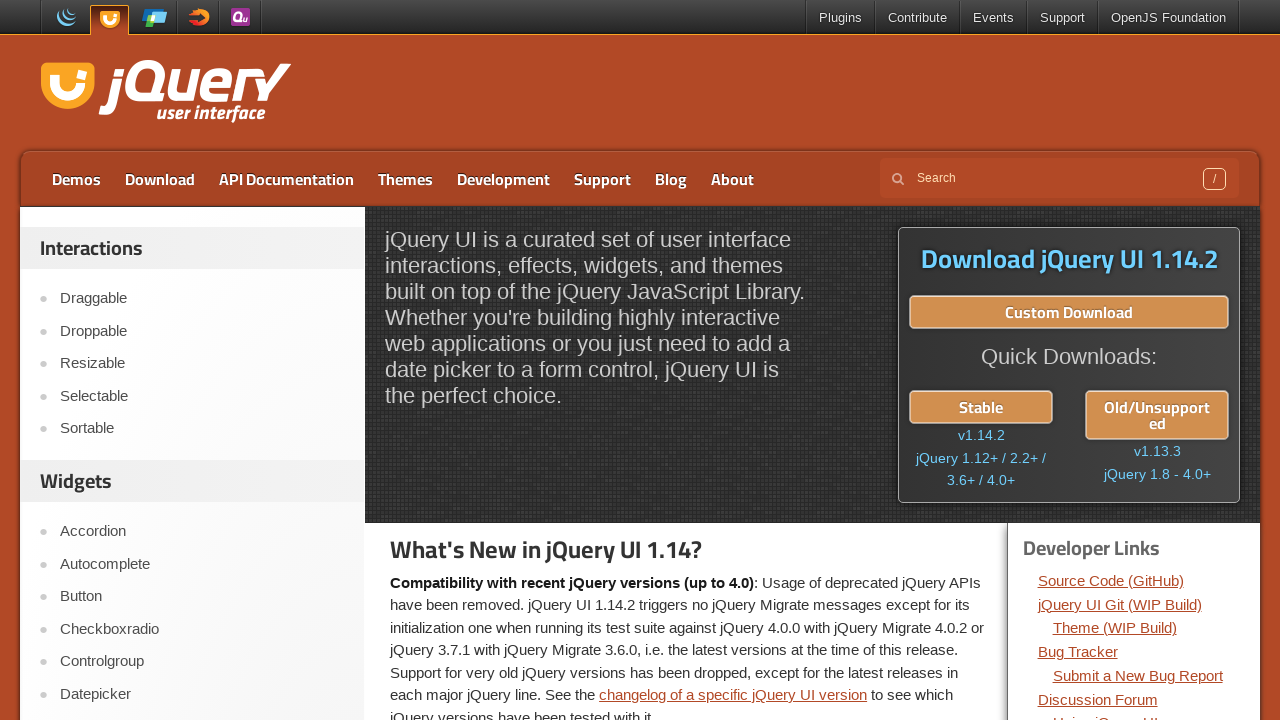

Verified page title is 'jQuery UI'
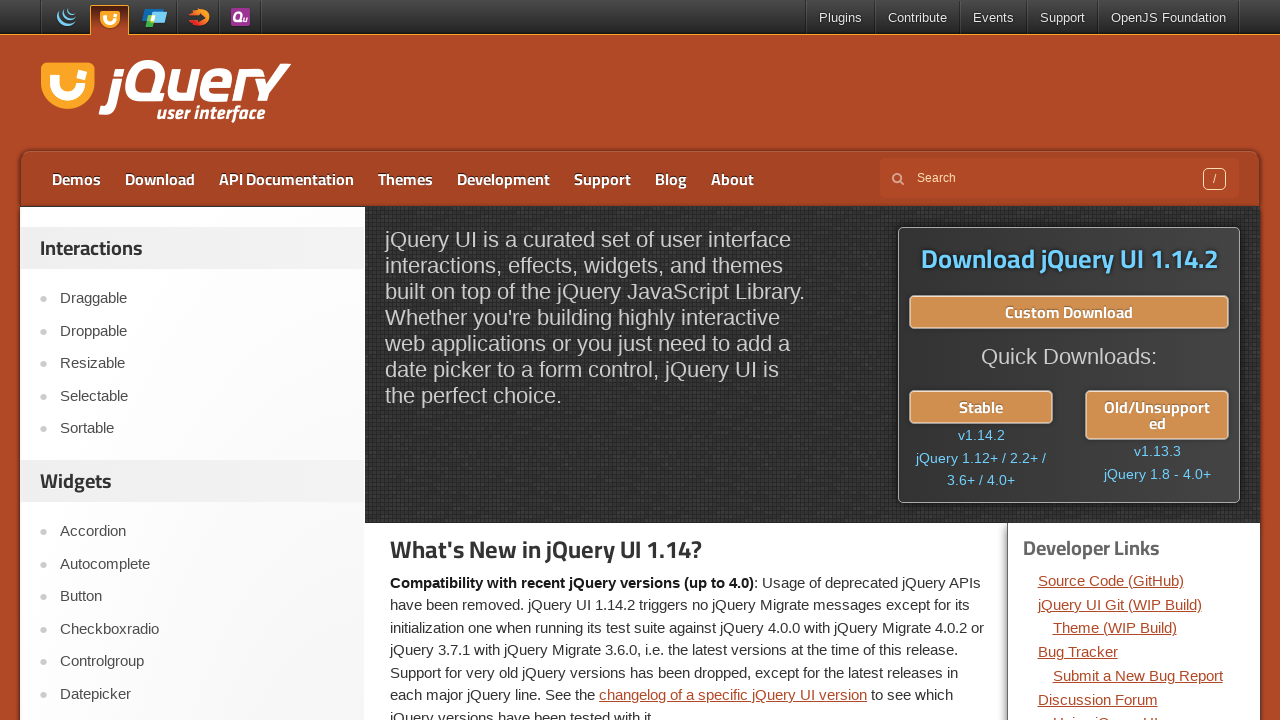

Clicked on Draggable link at (202, 299) on a:has-text('Draggable')
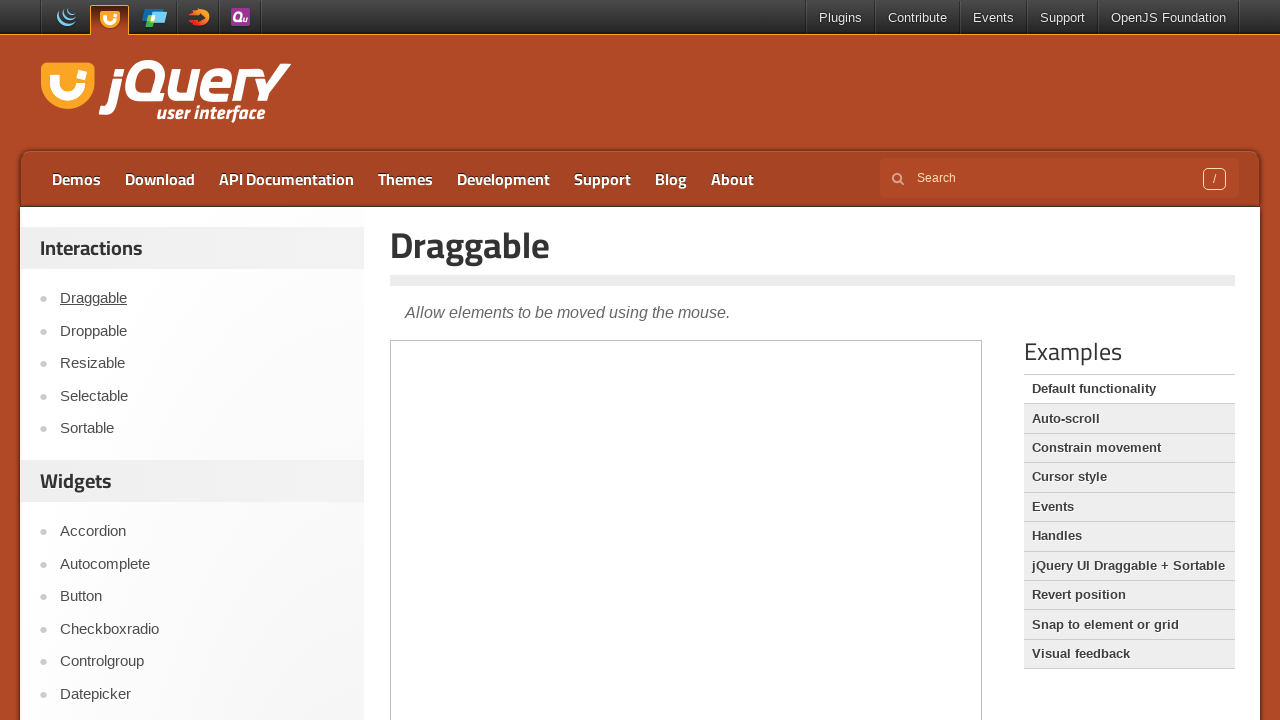

Located first iframe for Draggable component
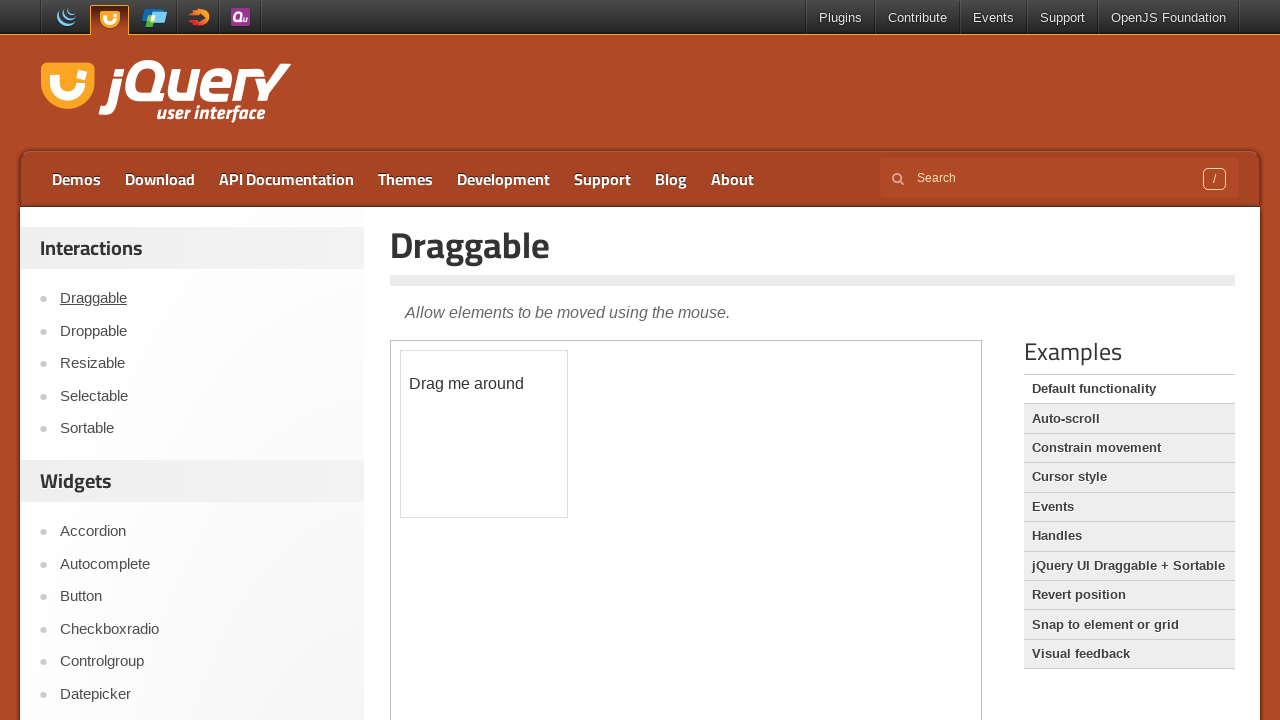

Located draggable element
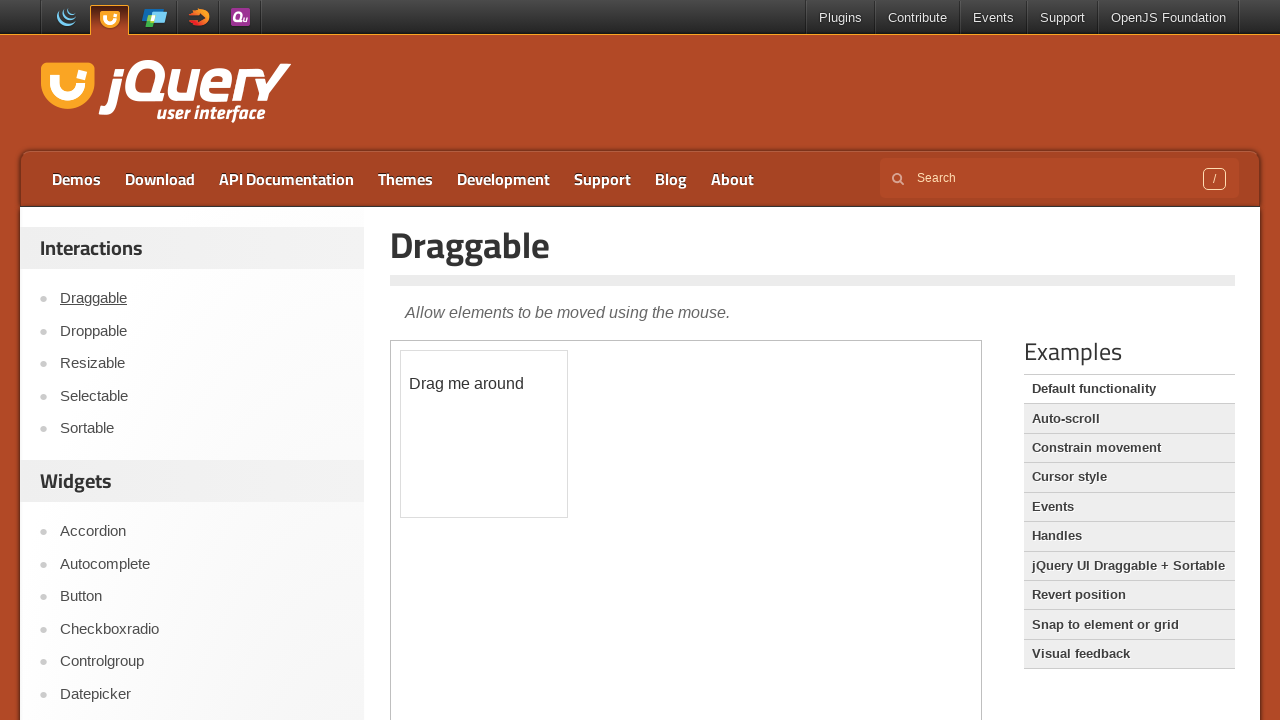

Hovered over draggable element at (484, 434) on iframe >> nth=0 >> internal:control=enter-frame >> #draggable
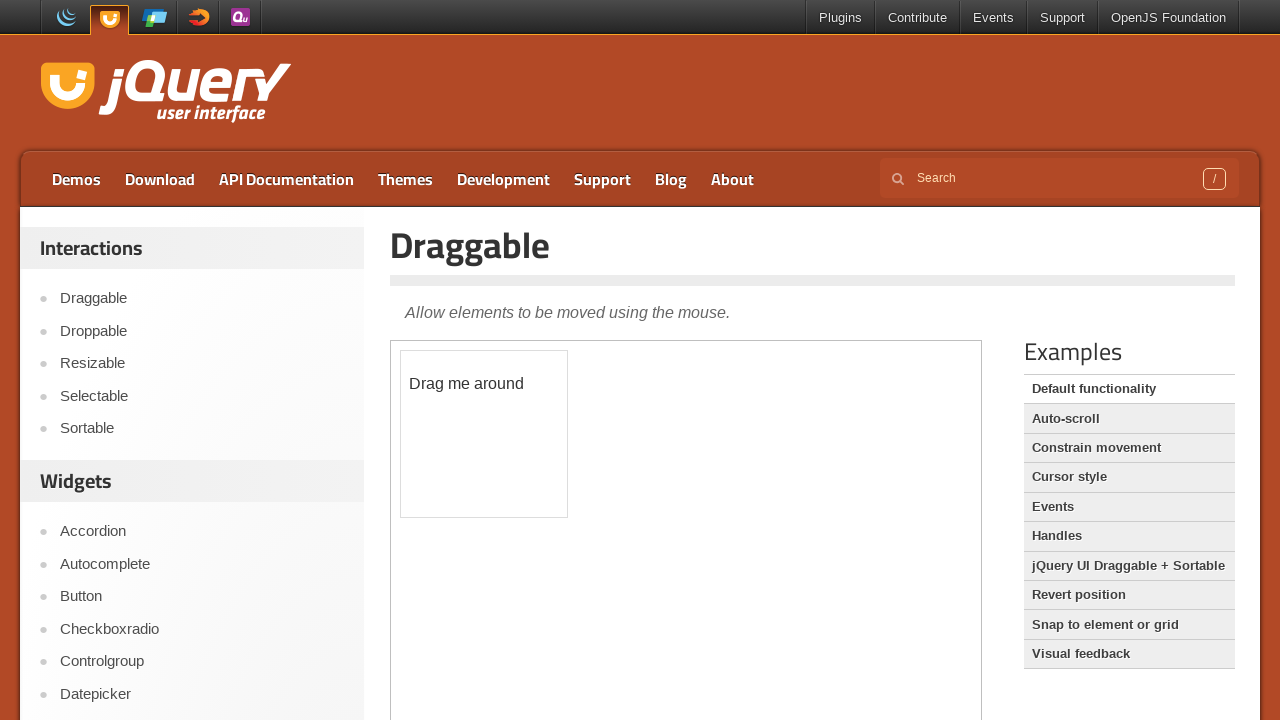

Pressed mouse button down on draggable element at (484, 434)
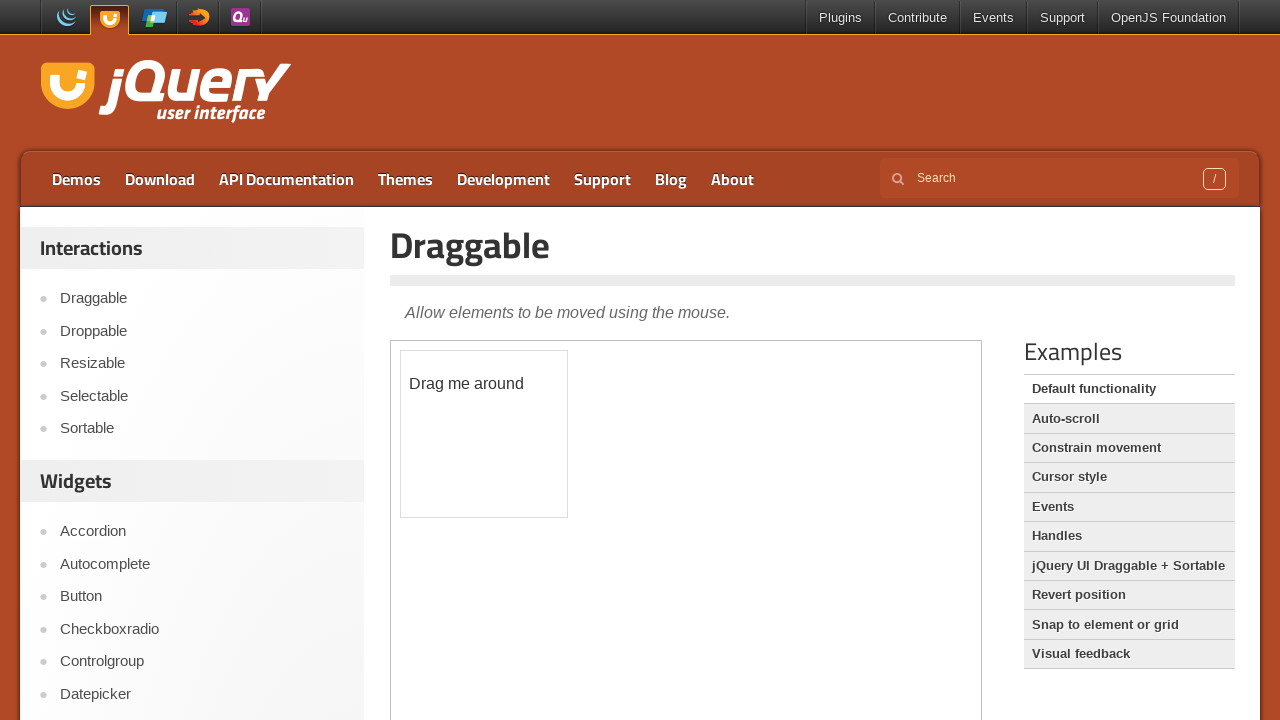

Moved mouse to position (326, 77) over 10 steps at (326, 77)
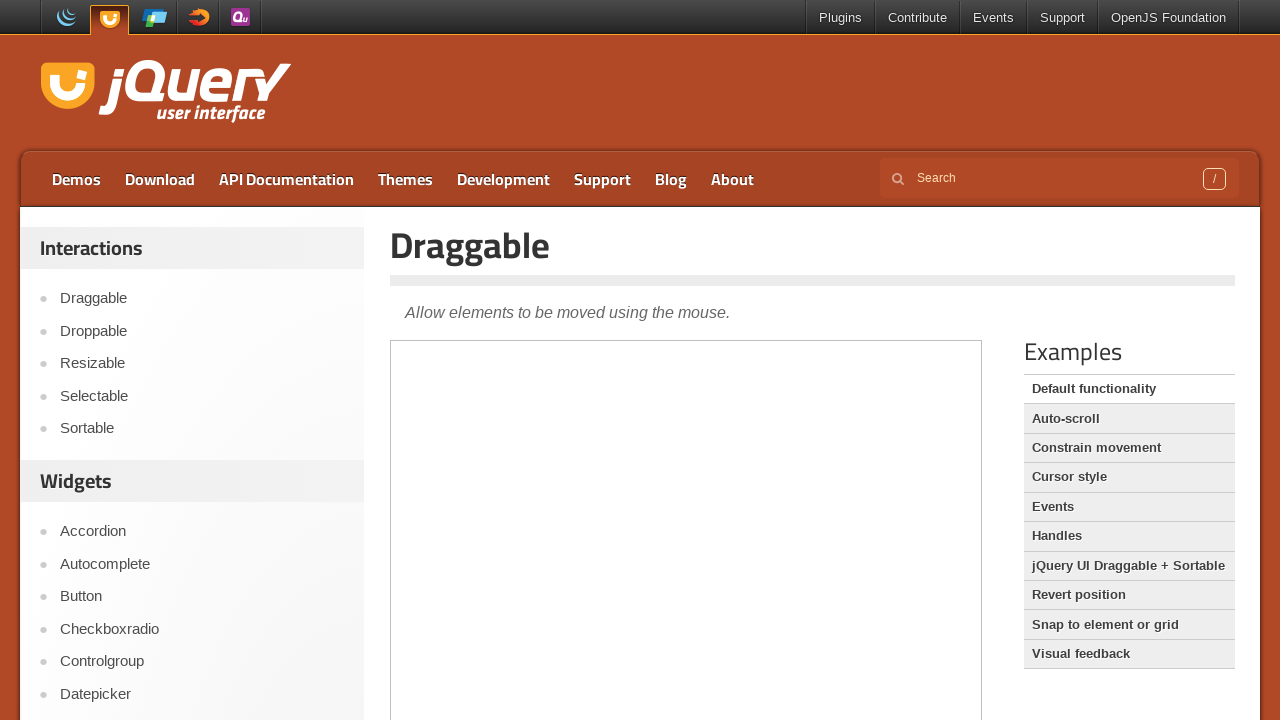

Released mouse button to complete drag operation at (326, 77)
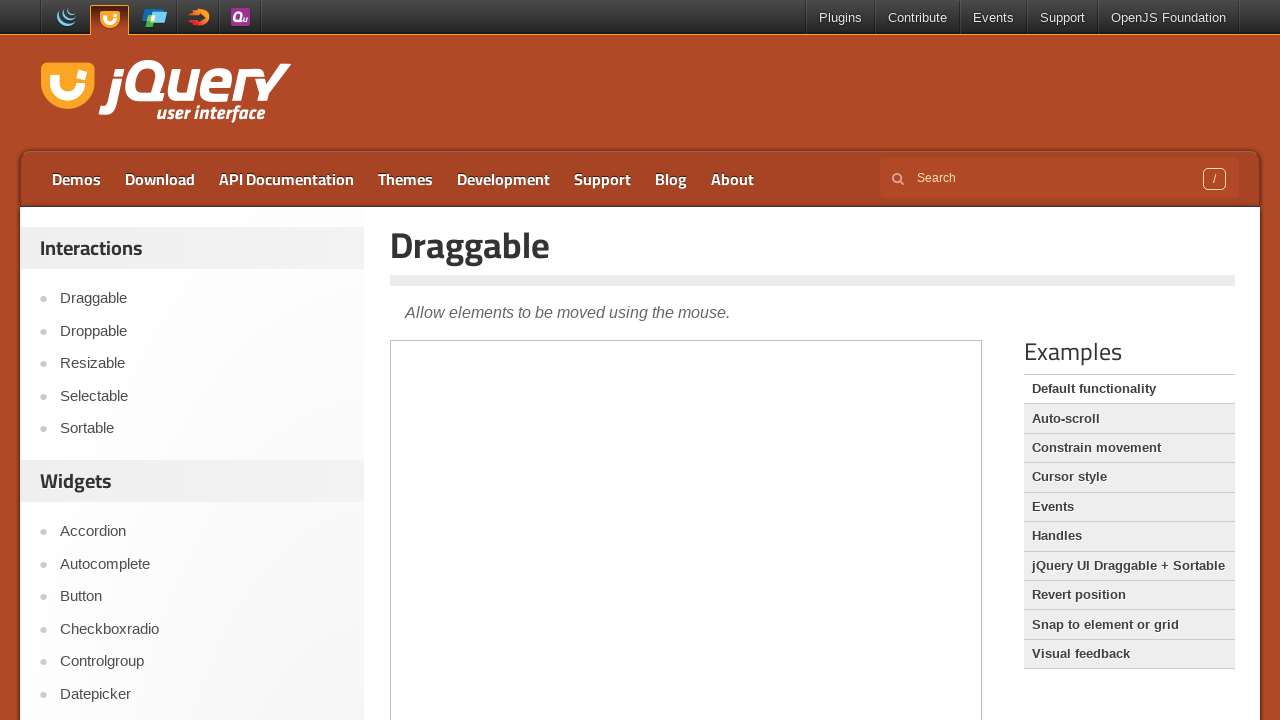

Clicked on Droppable link at (202, 331) on a:has-text('Droppable')
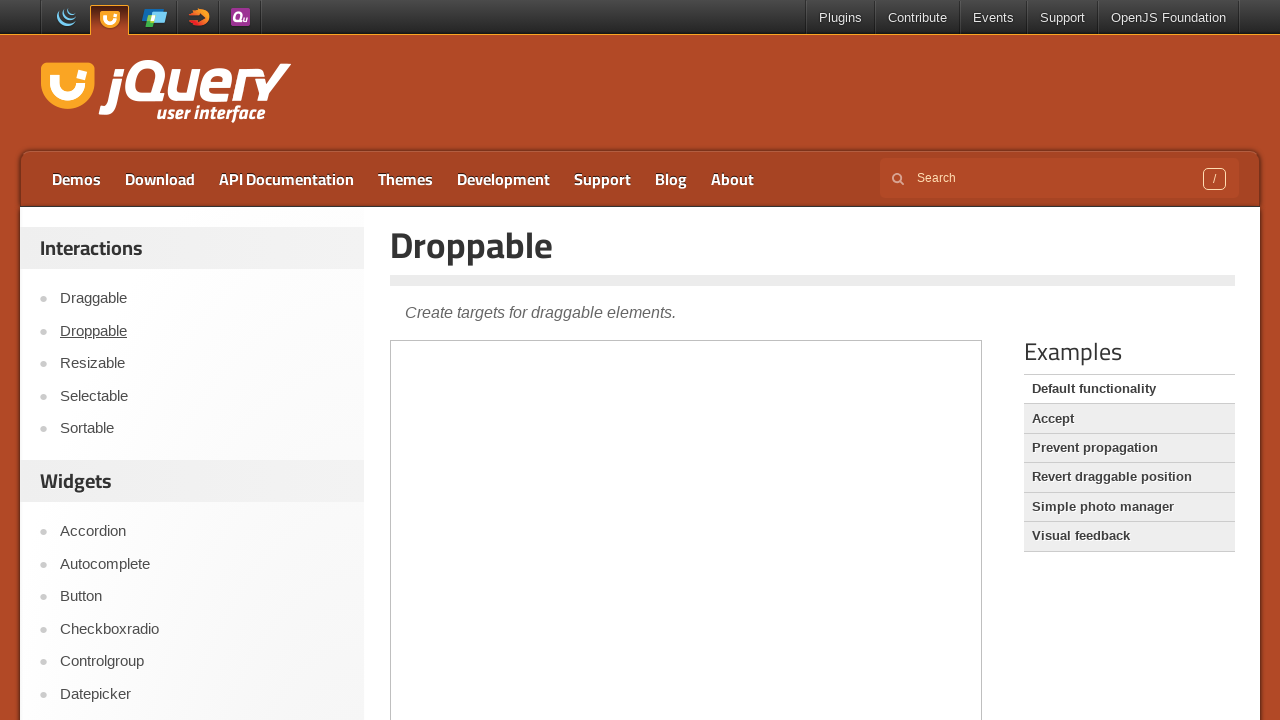

Located first iframe for Droppable component
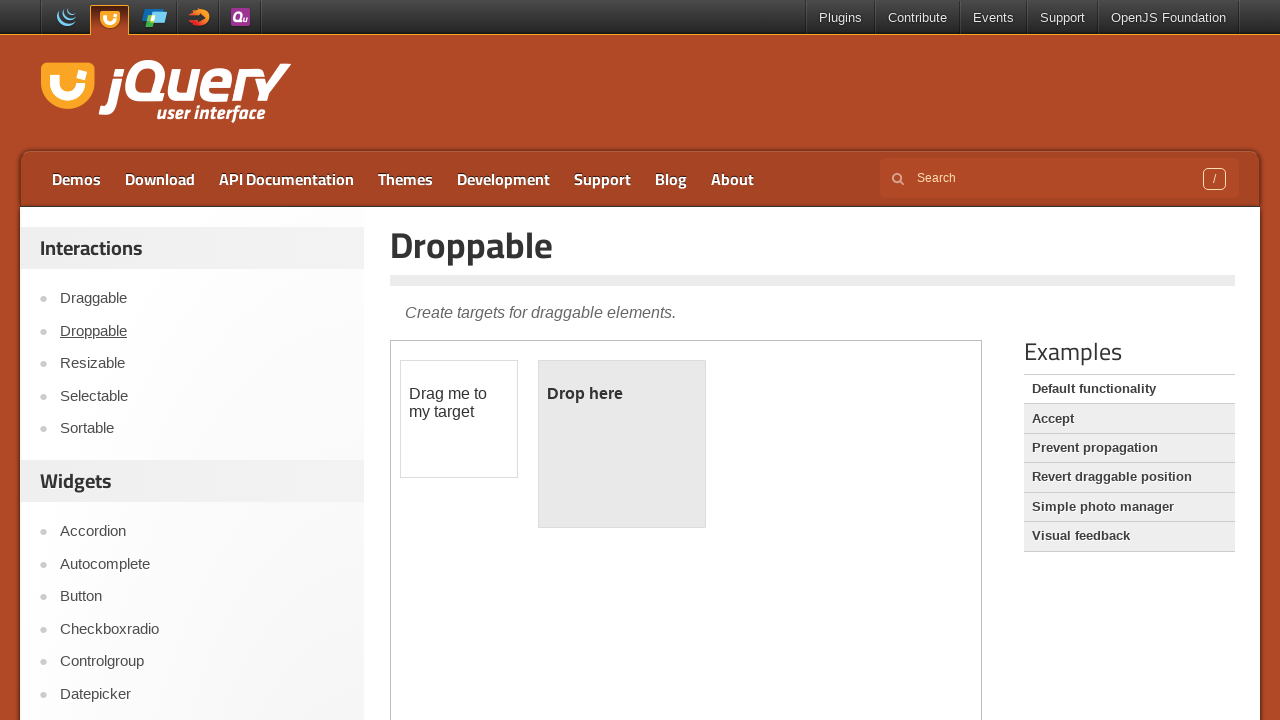

Located draggable element in Droppable demo
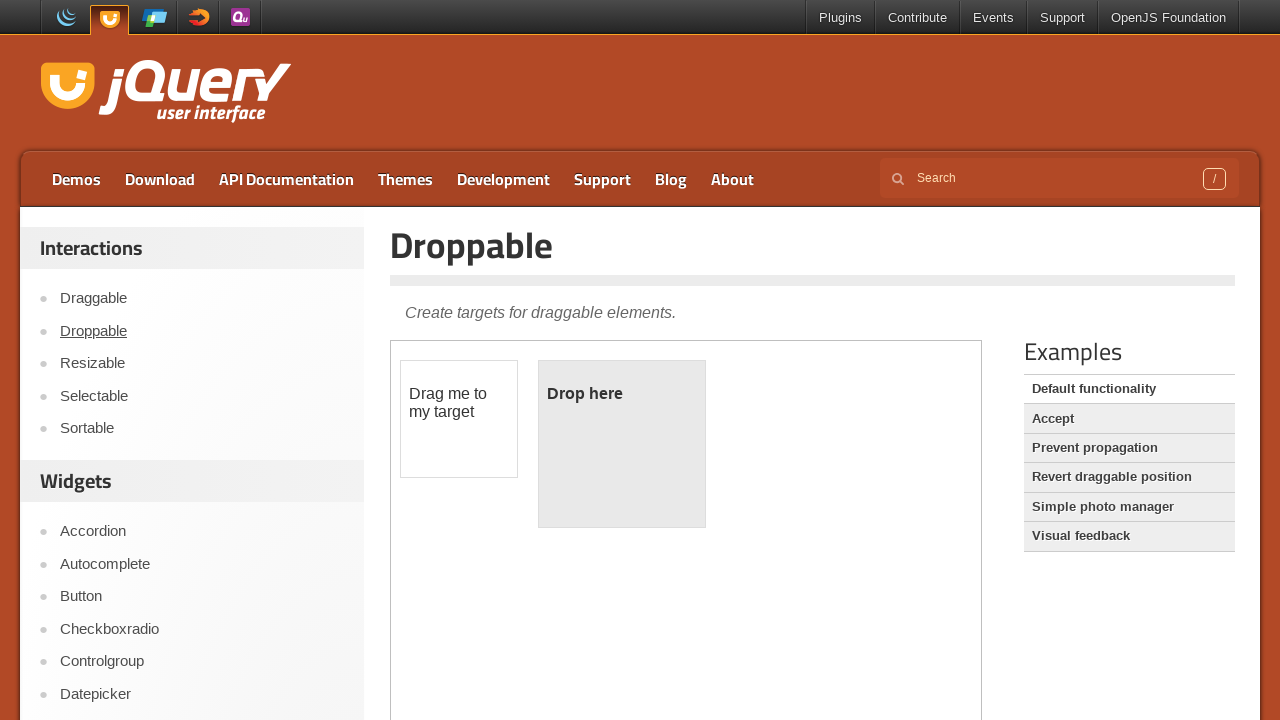

Located droppable target element
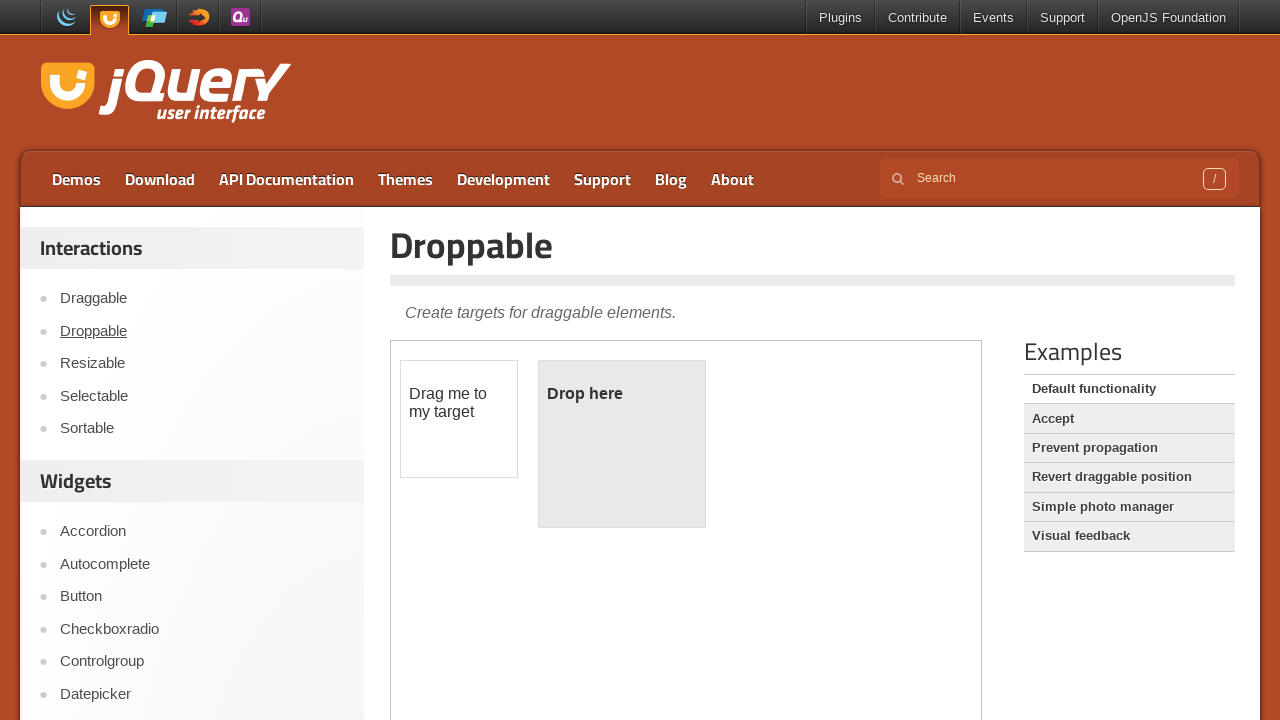

Dragged element onto droppable target at (622, 444)
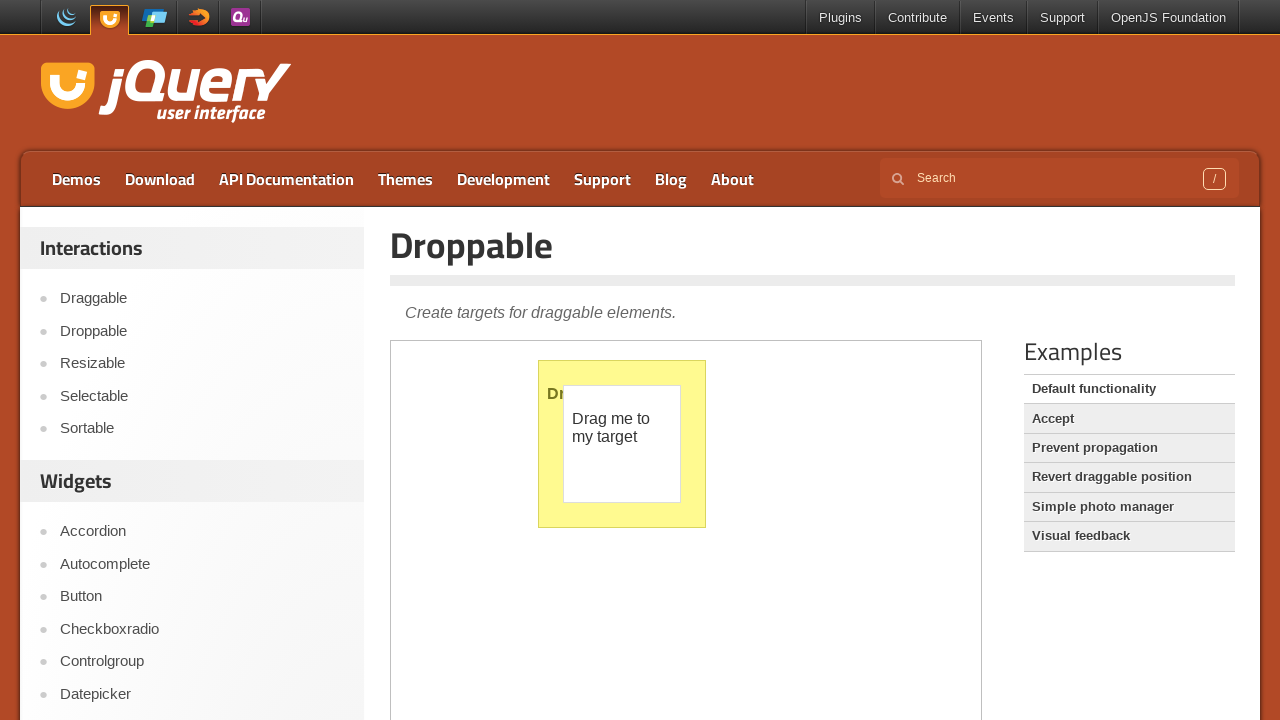

Clicked on Resizable link at (202, 364) on a:has-text('Resizable')
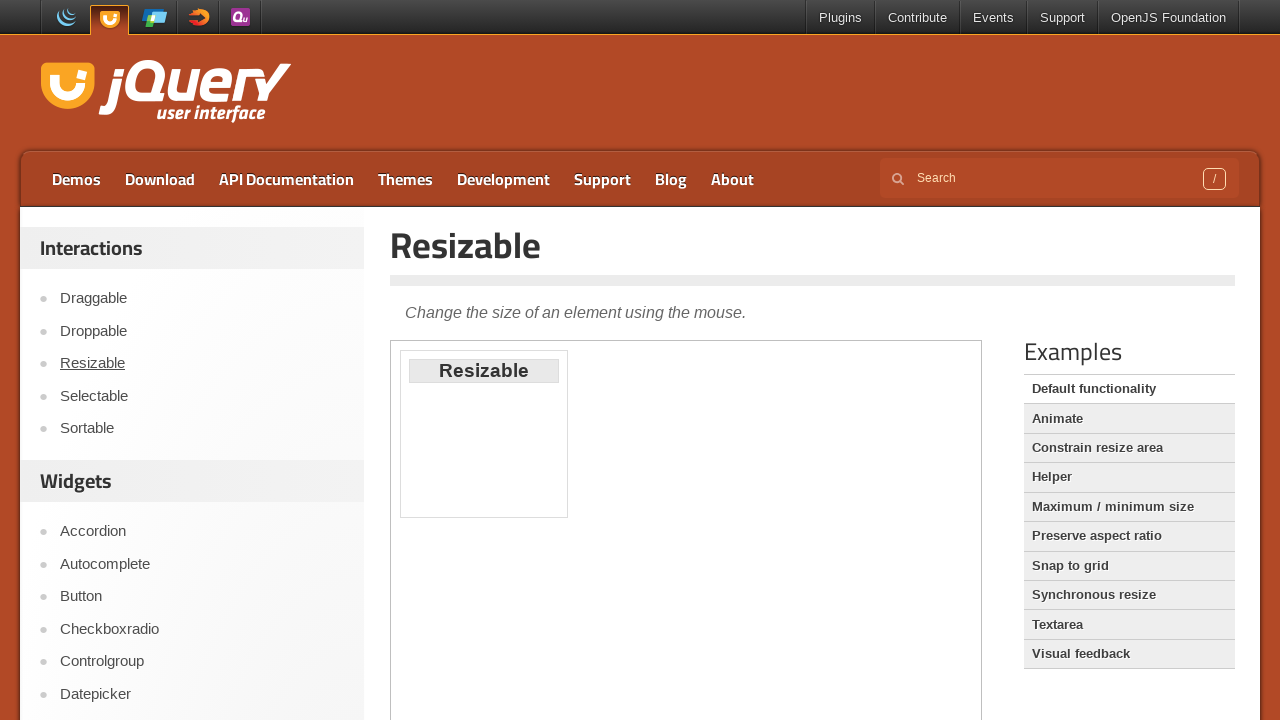

Located first iframe for Resizable component
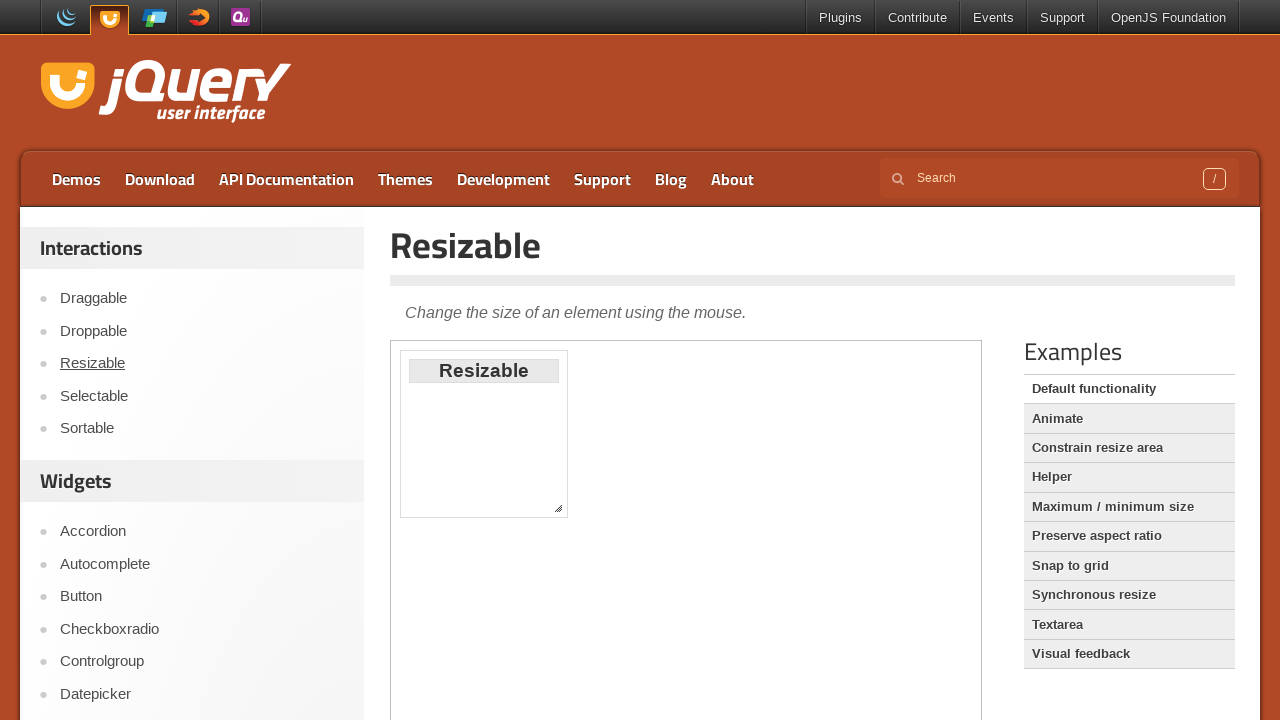

Located resizable element
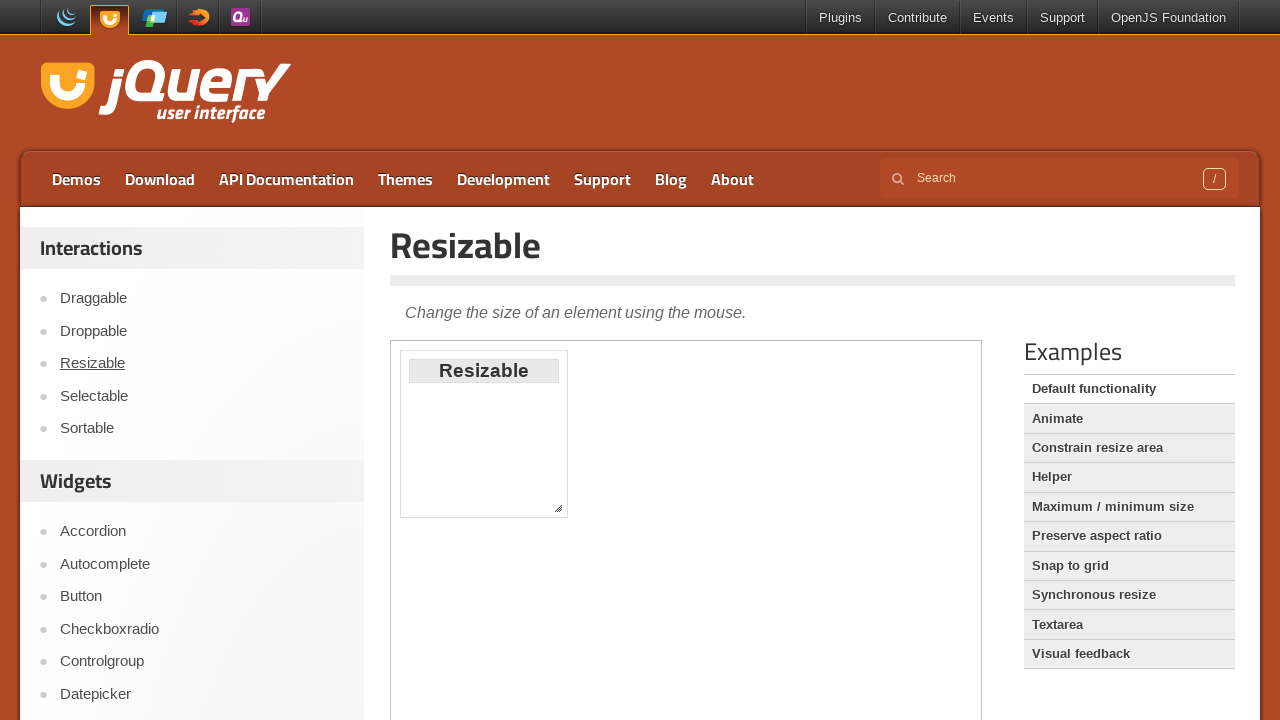

Located resize handle on resizable element
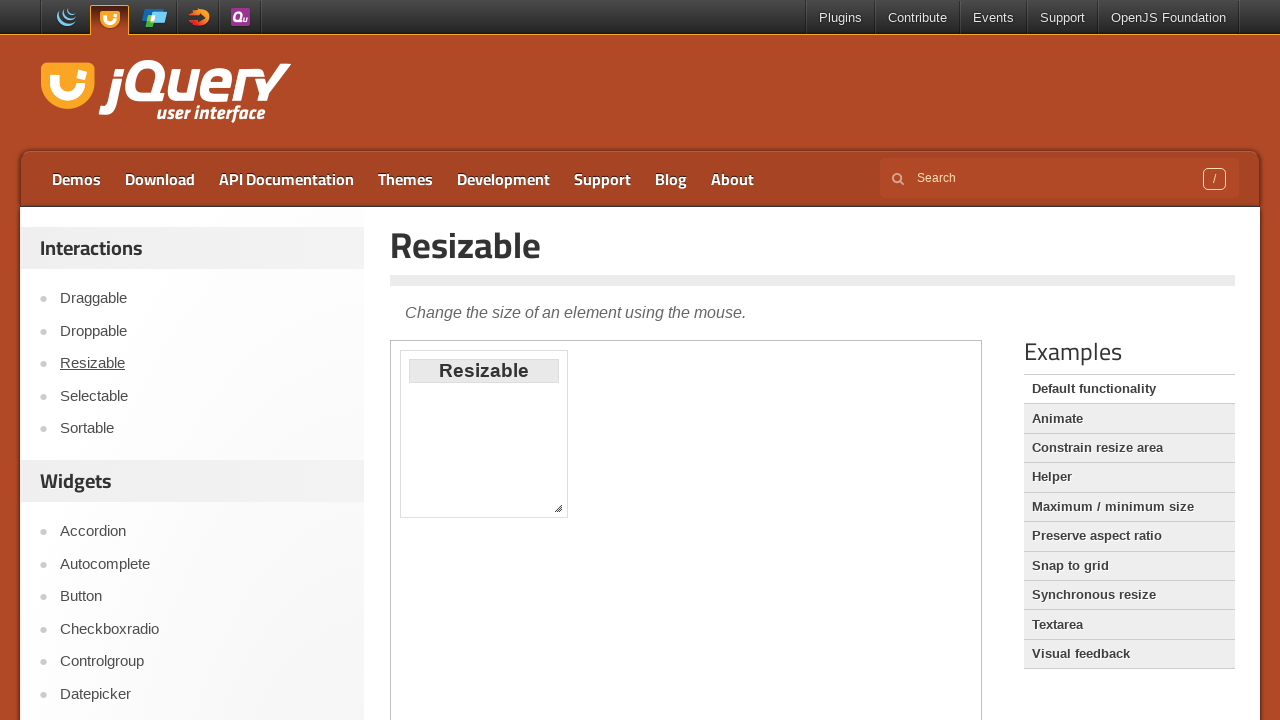

Retrieved bounding box coordinates of resize handle
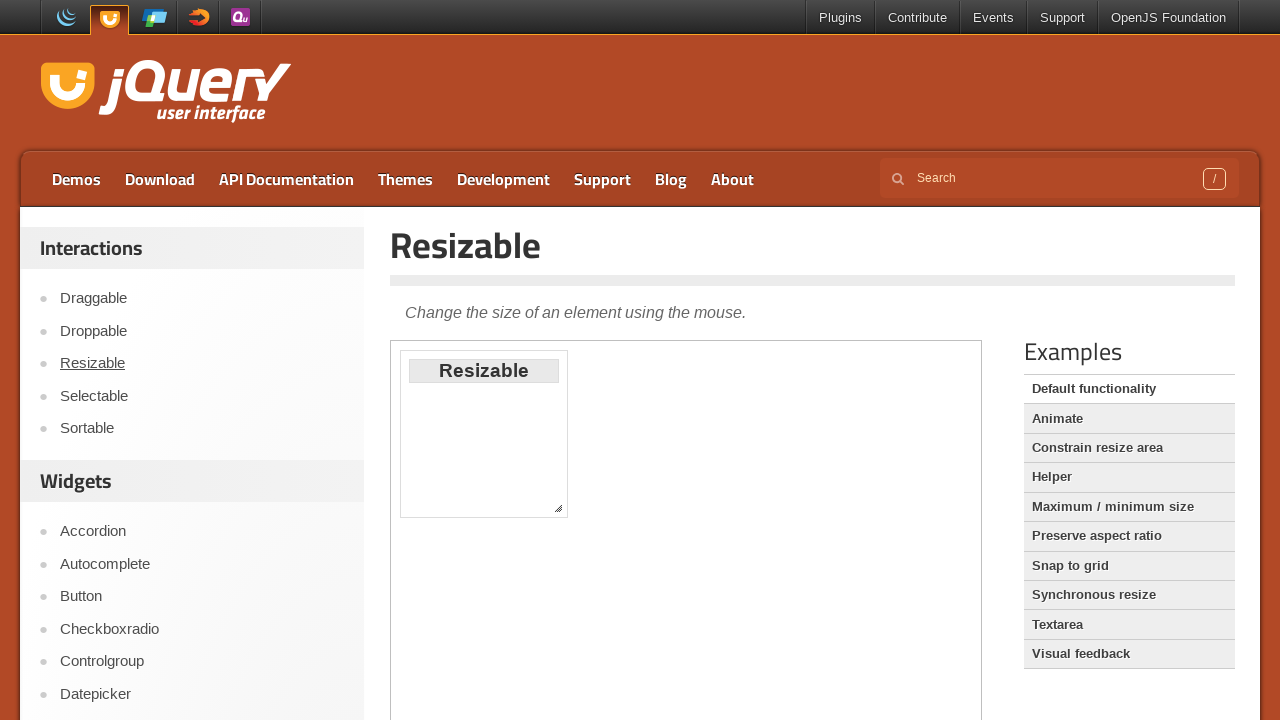

Moved mouse to center of resize handle at (569, 434)
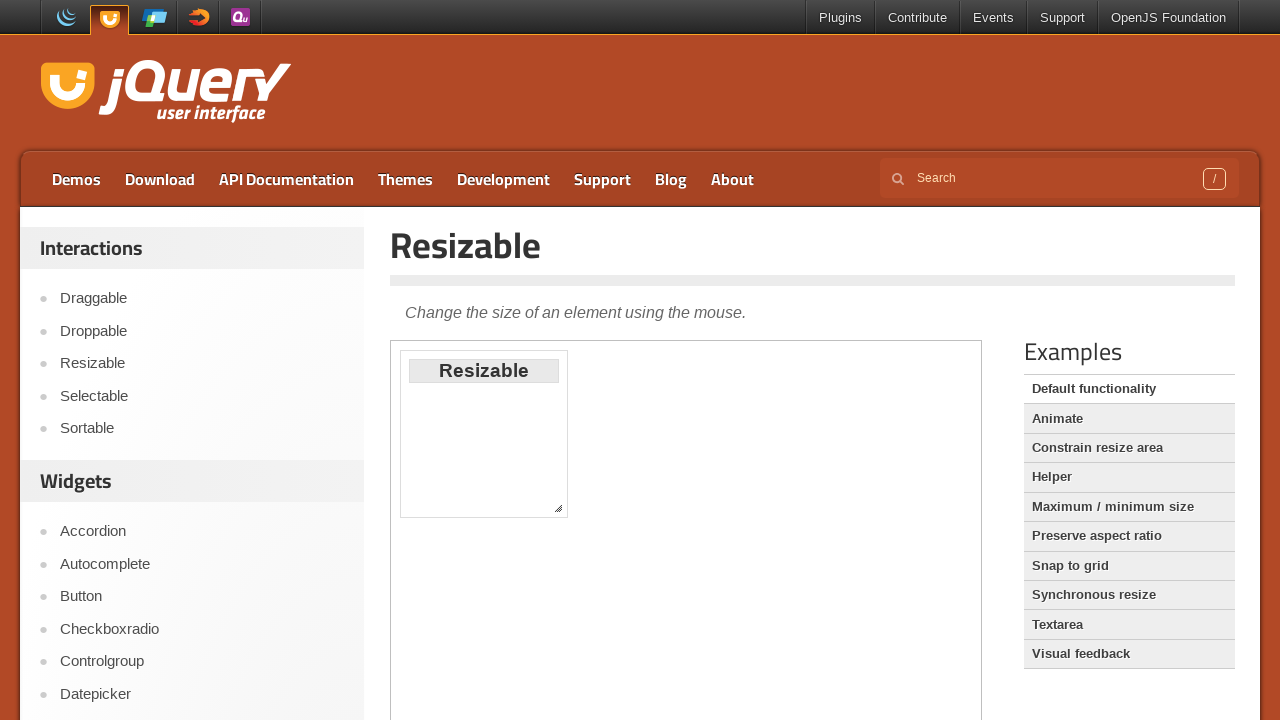

Pressed mouse button down on resize handle at (569, 434)
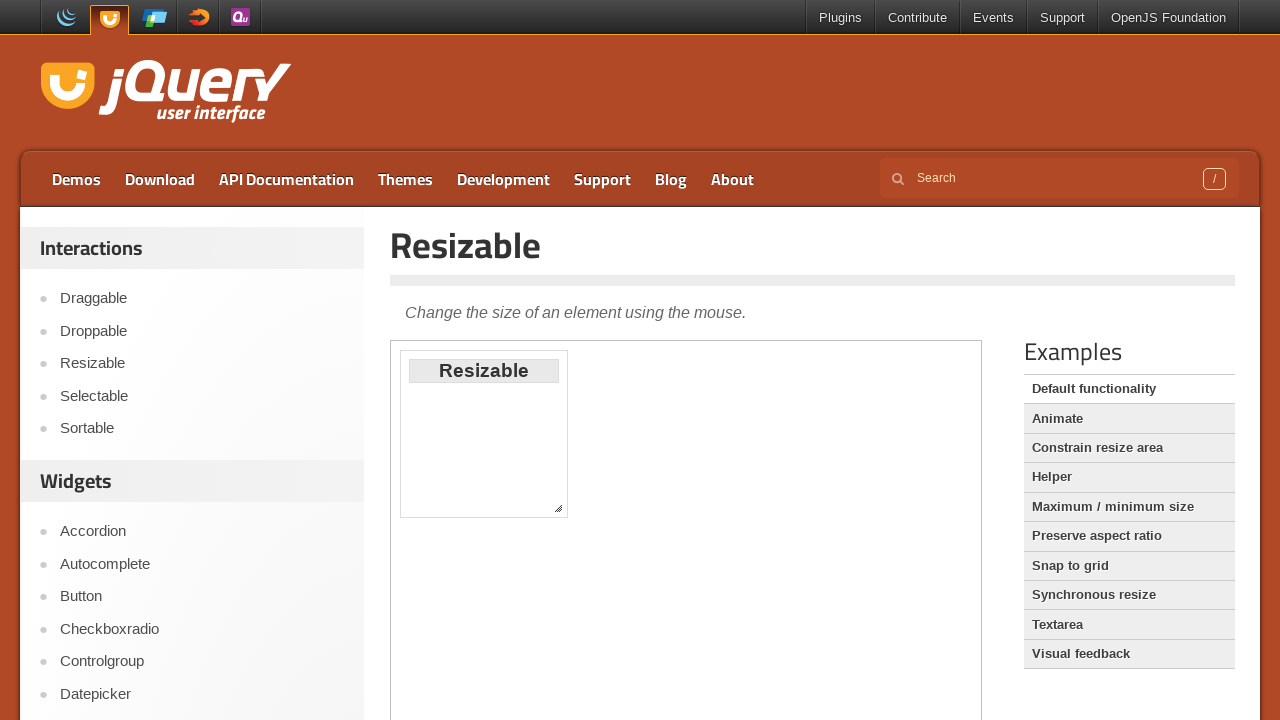

Moved mouse to new resize position over 10 steps at (1085, 411)
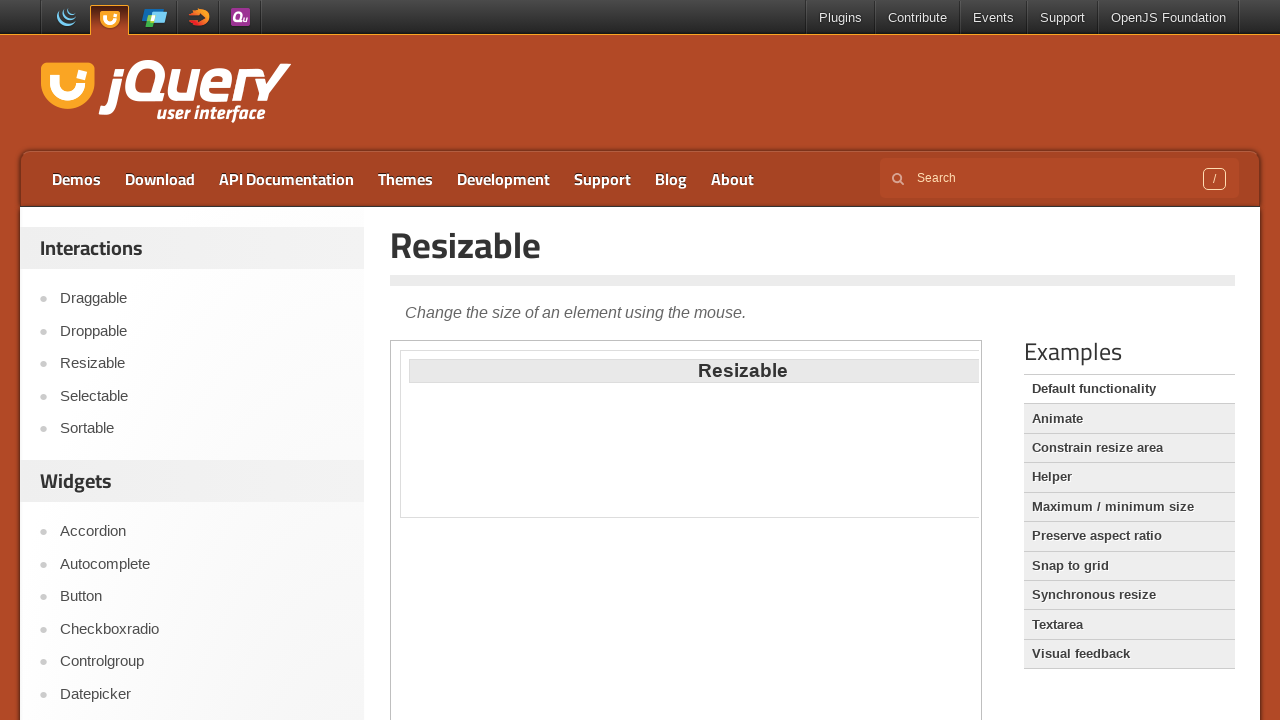

Released mouse button to complete resize operation at (1085, 411)
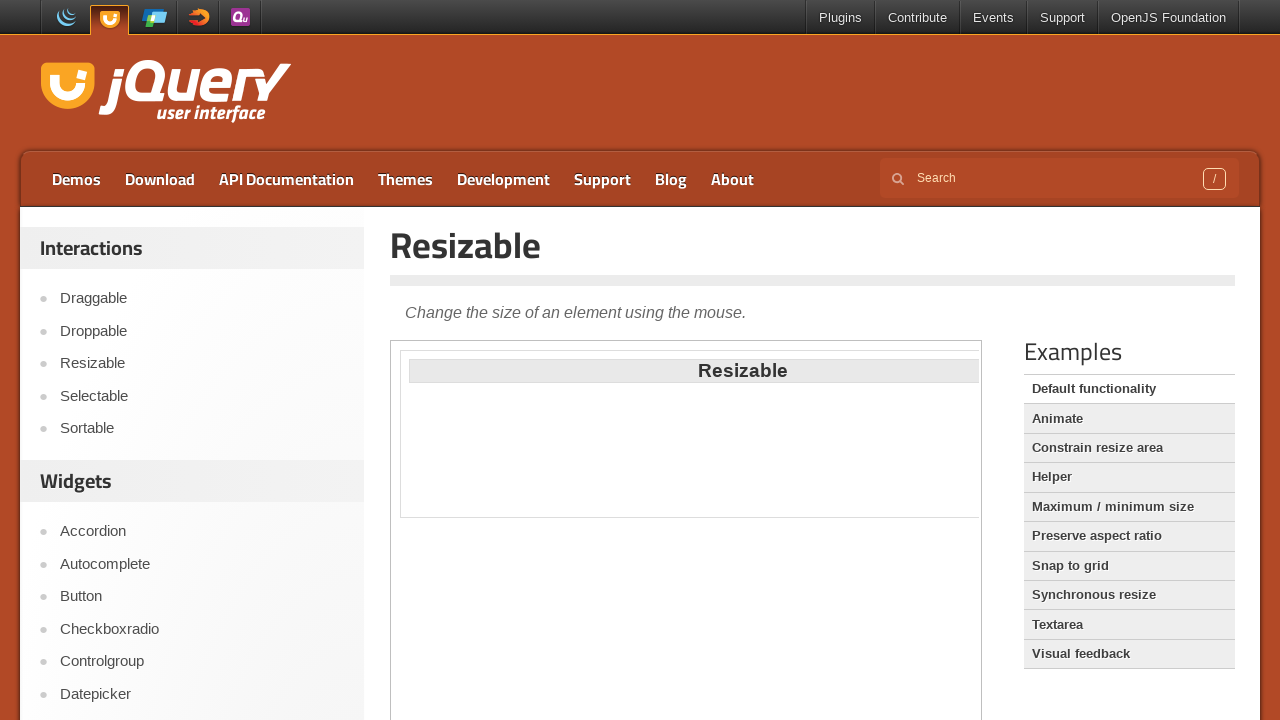

Clicked on Selectable link at (202, 396) on a:has-text('Selectable')
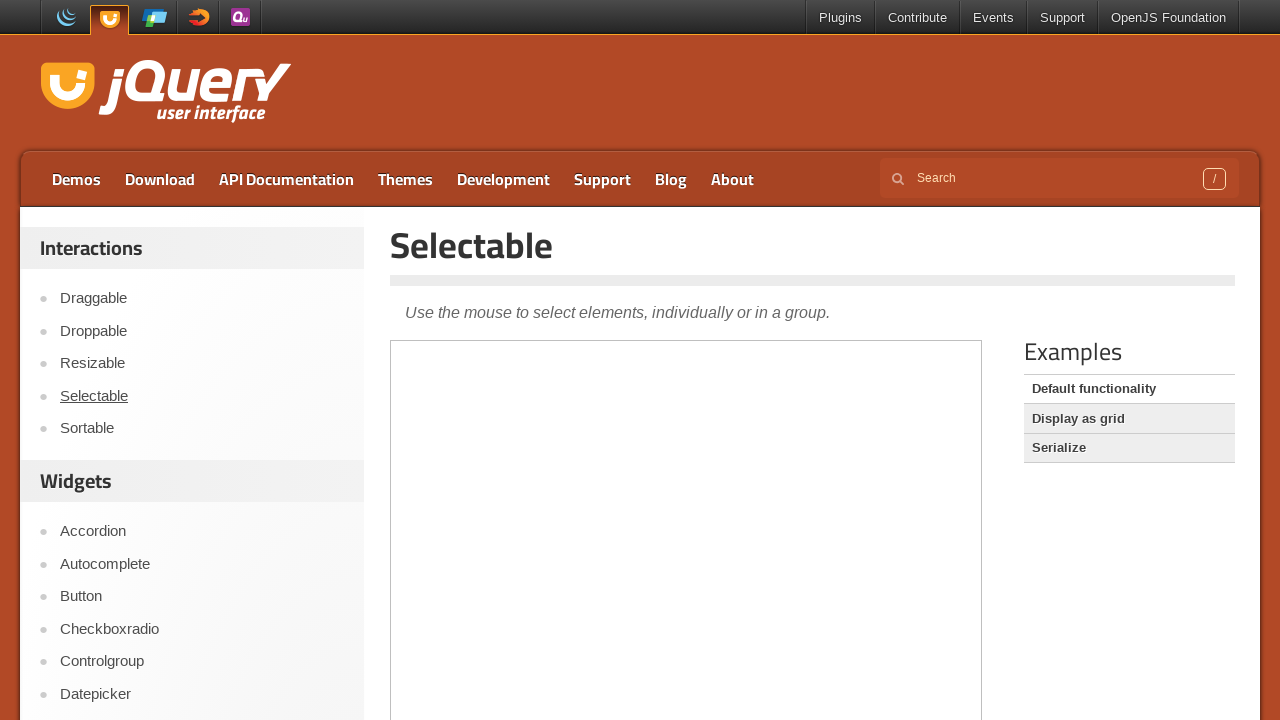

Located first iframe for Selectable component
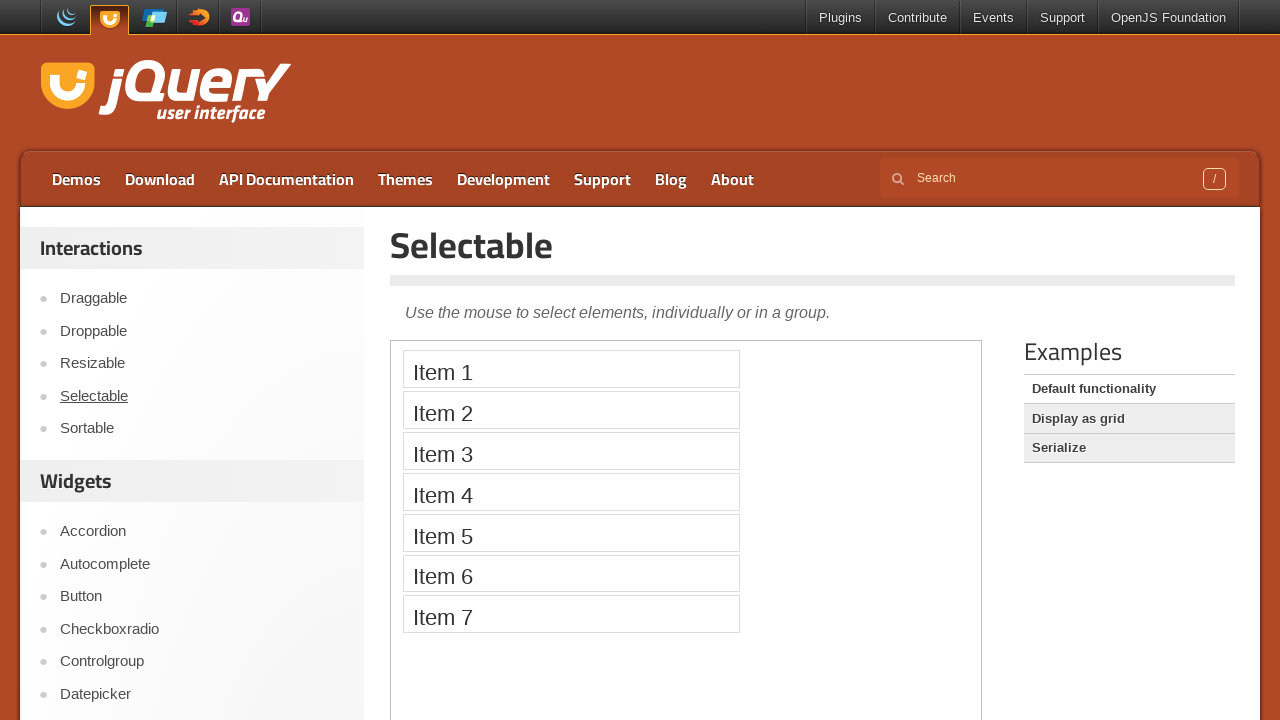

Clicked on the 3rd item in selectable list at (571, 451) on iframe >> nth=0 >> internal:control=enter-frame >> #selectable li >> nth=2
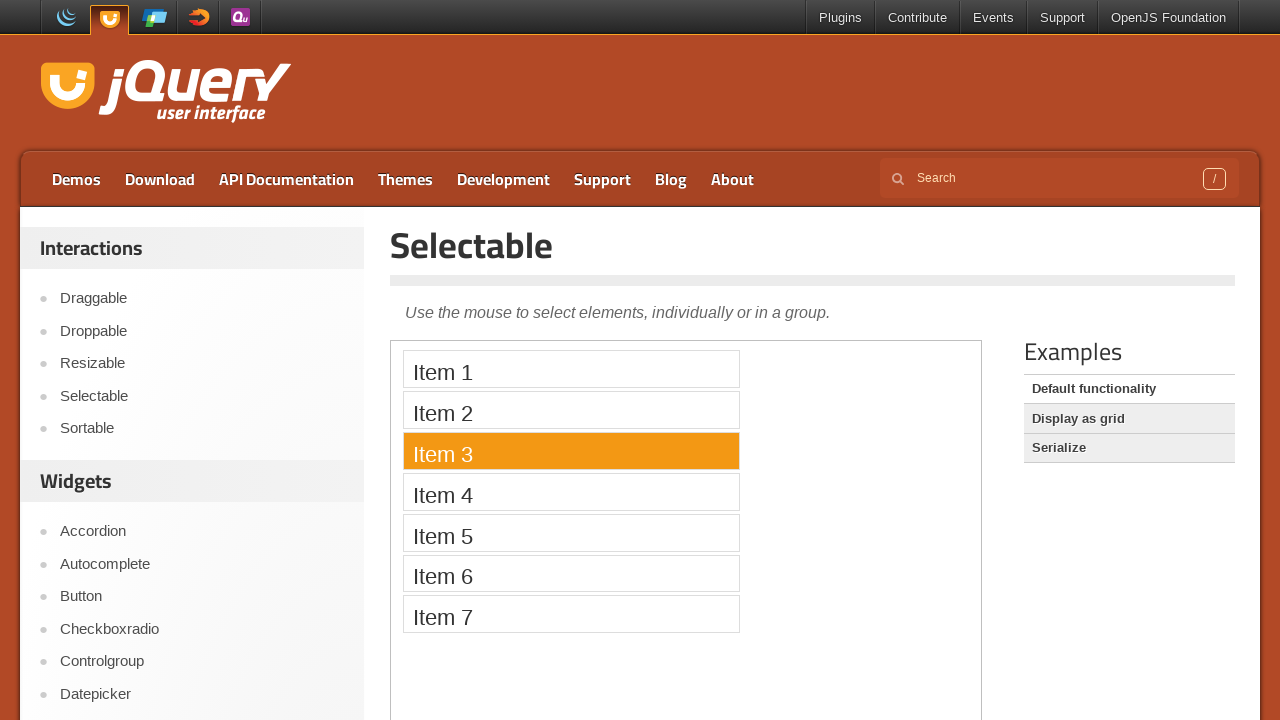

Clicked on Sortable link at (202, 429) on a:has-text('Sortable')
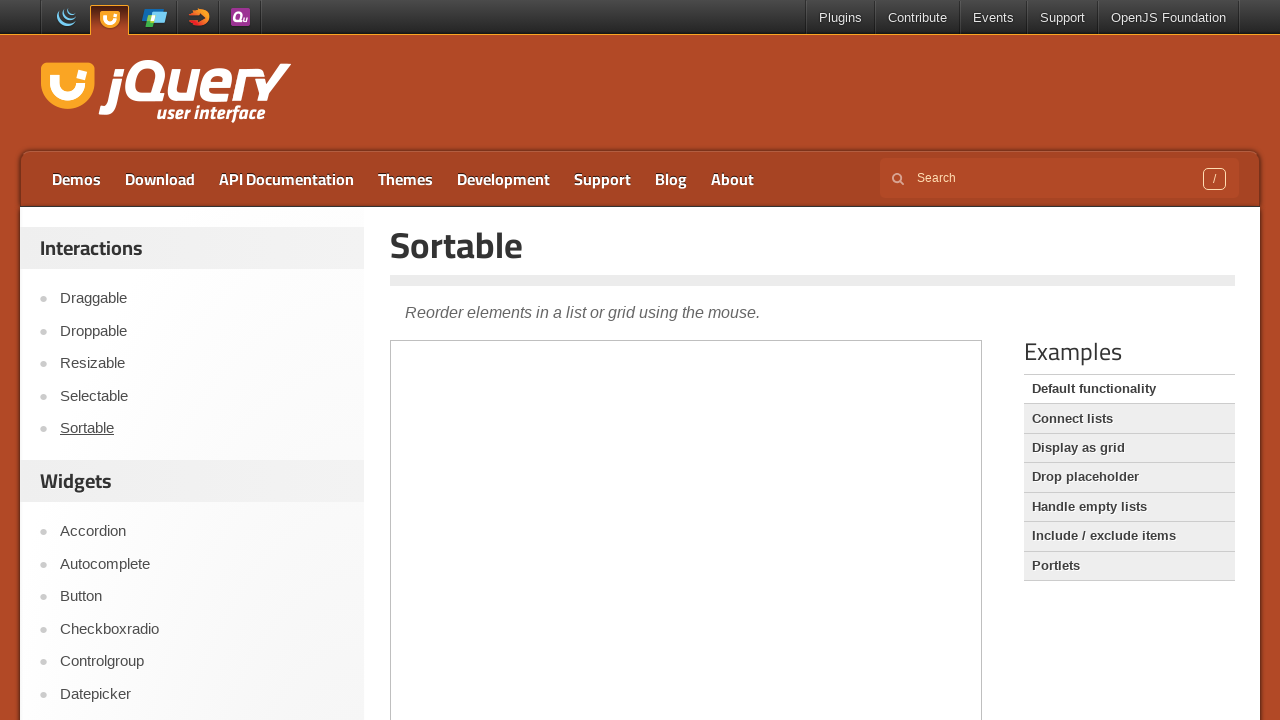

Located first iframe for Sortable component
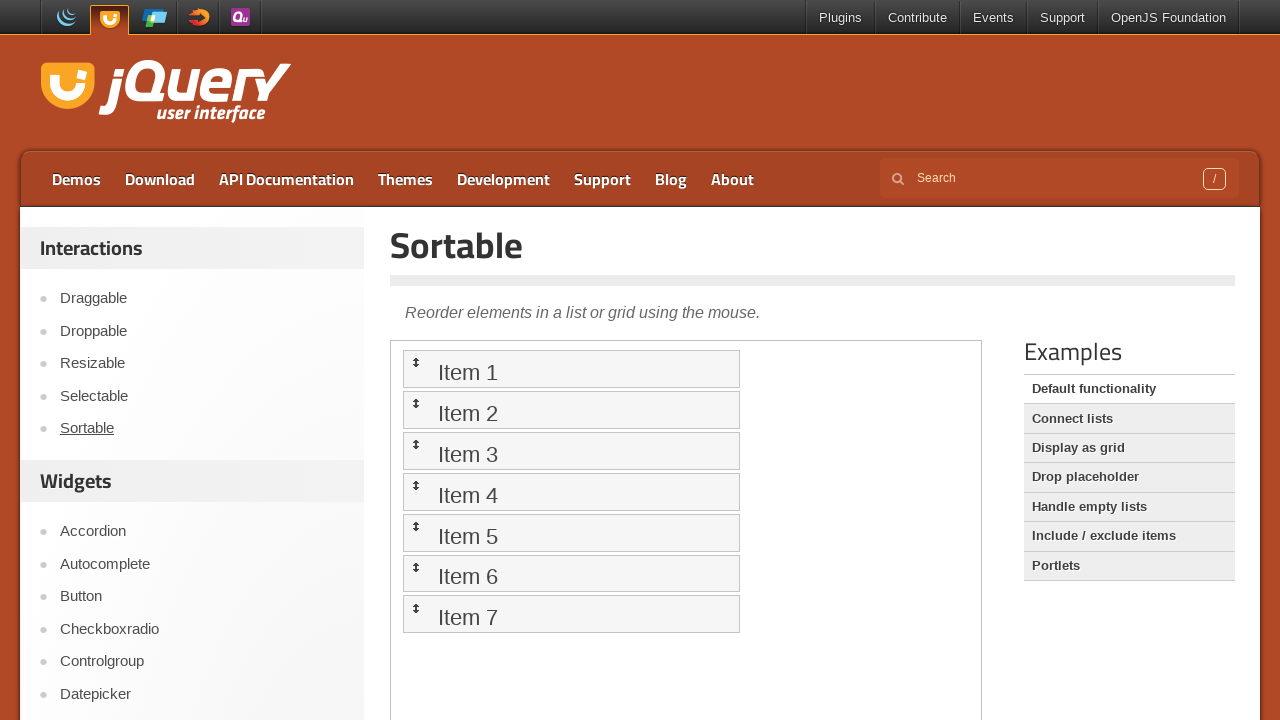

Located 5th item in sortable list
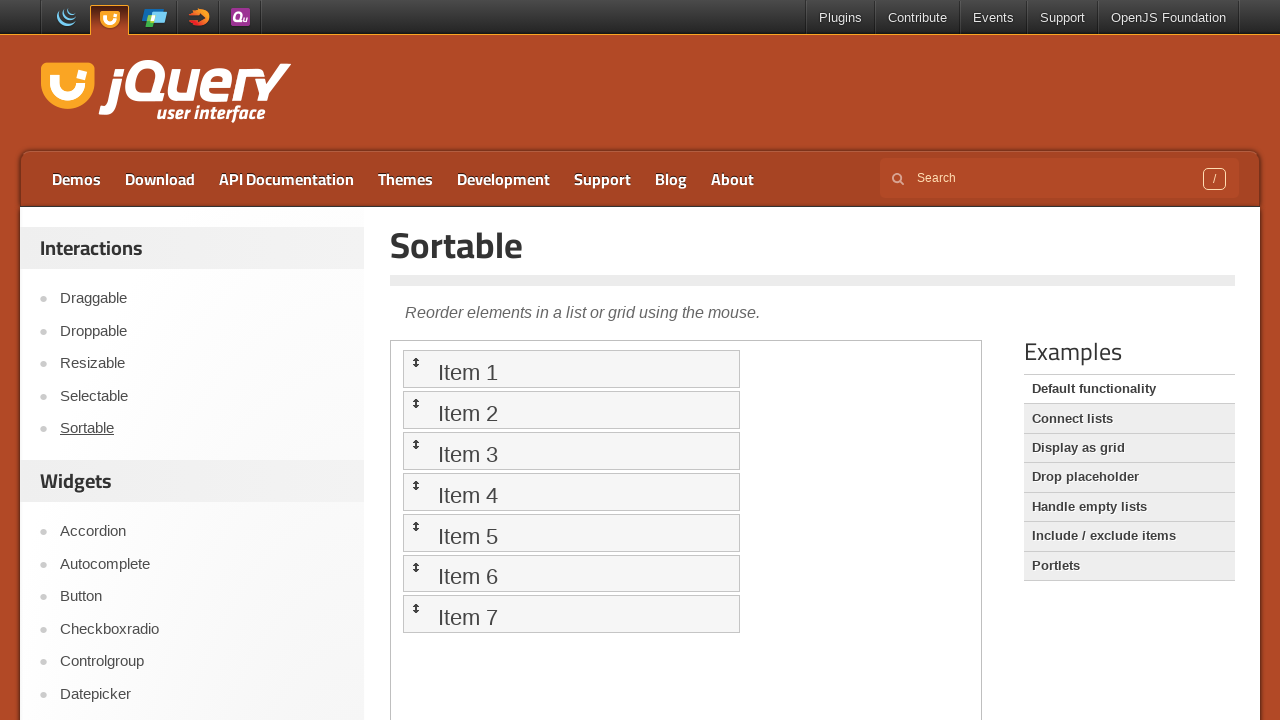

Located 1st item in sortable list (target position)
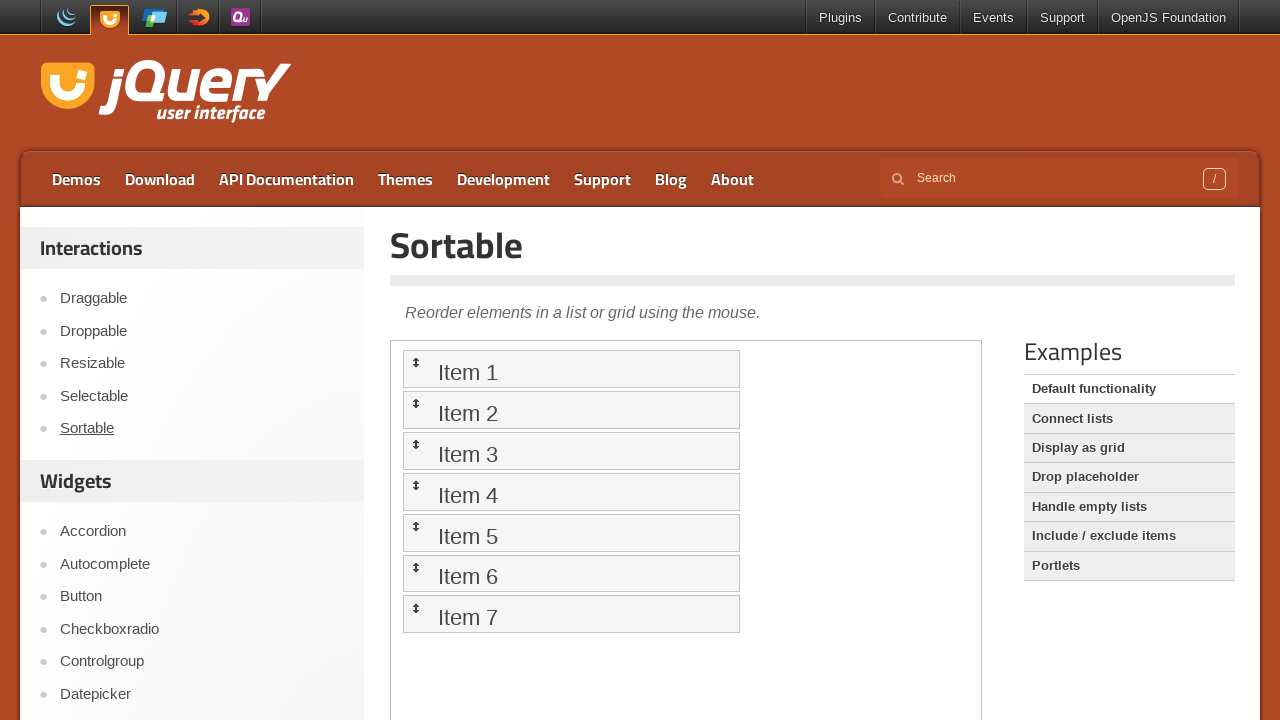

Dragged 5th item to 1st position in sortable list at (571, 369)
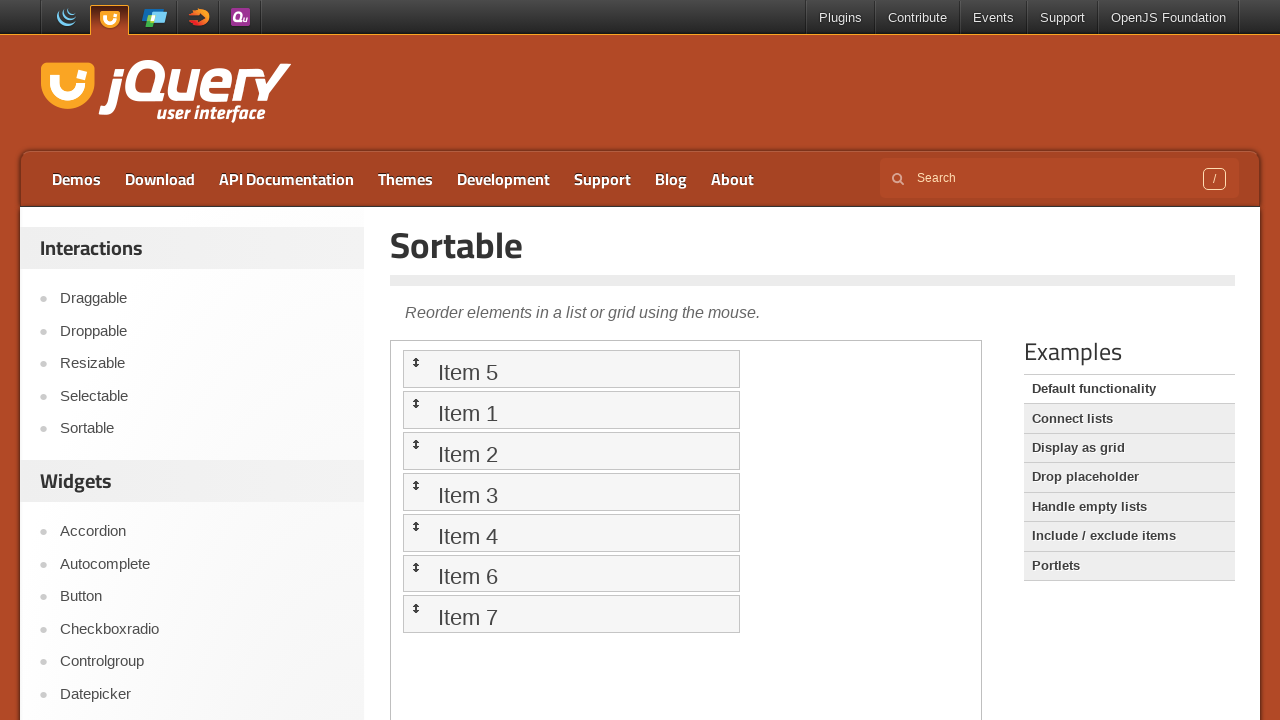

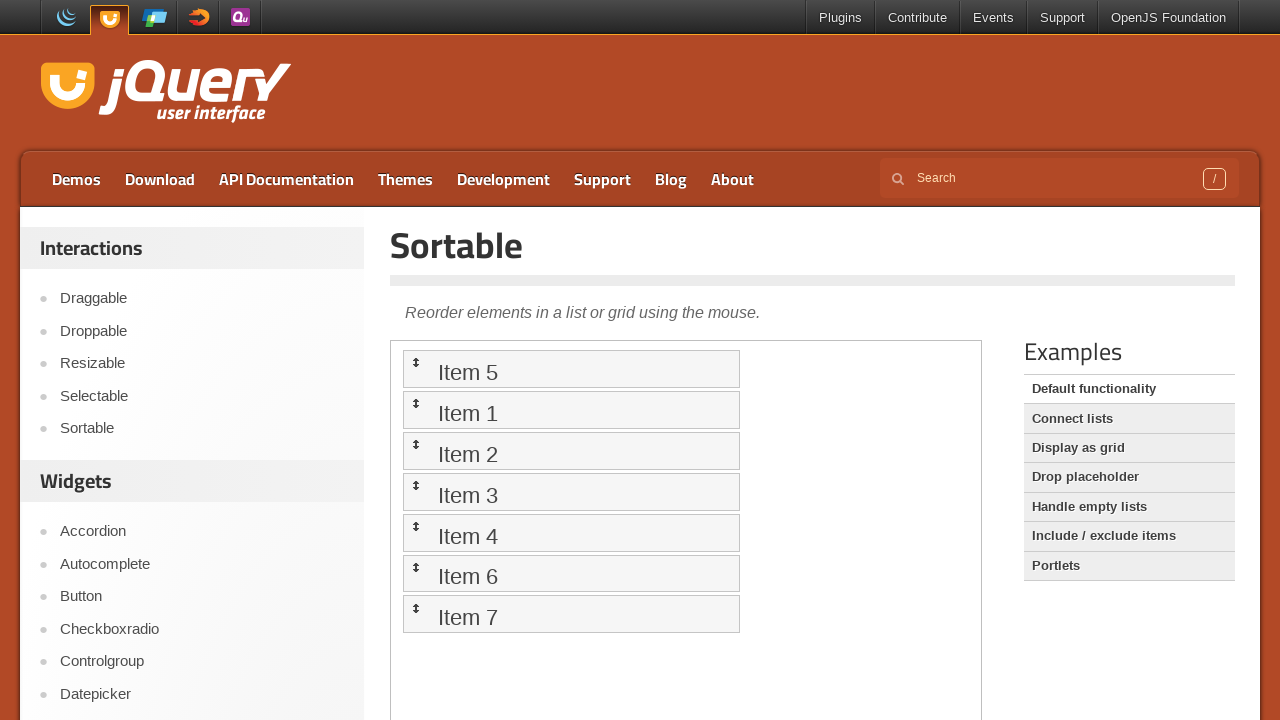